Tests that the page loads correctly under throttled network conditions (simulating slow 4G connection)

Starting URL: https://tg-motivation-bot-front.vercel.app/

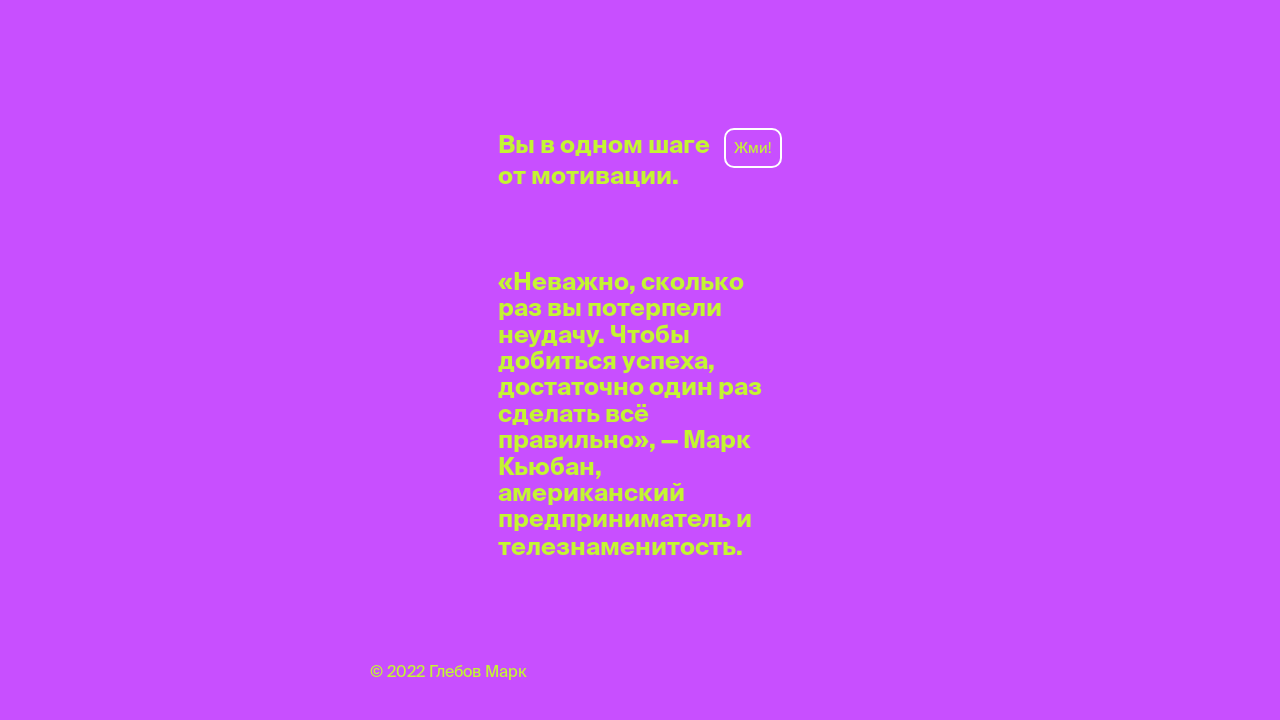

Created CDP session for network emulation
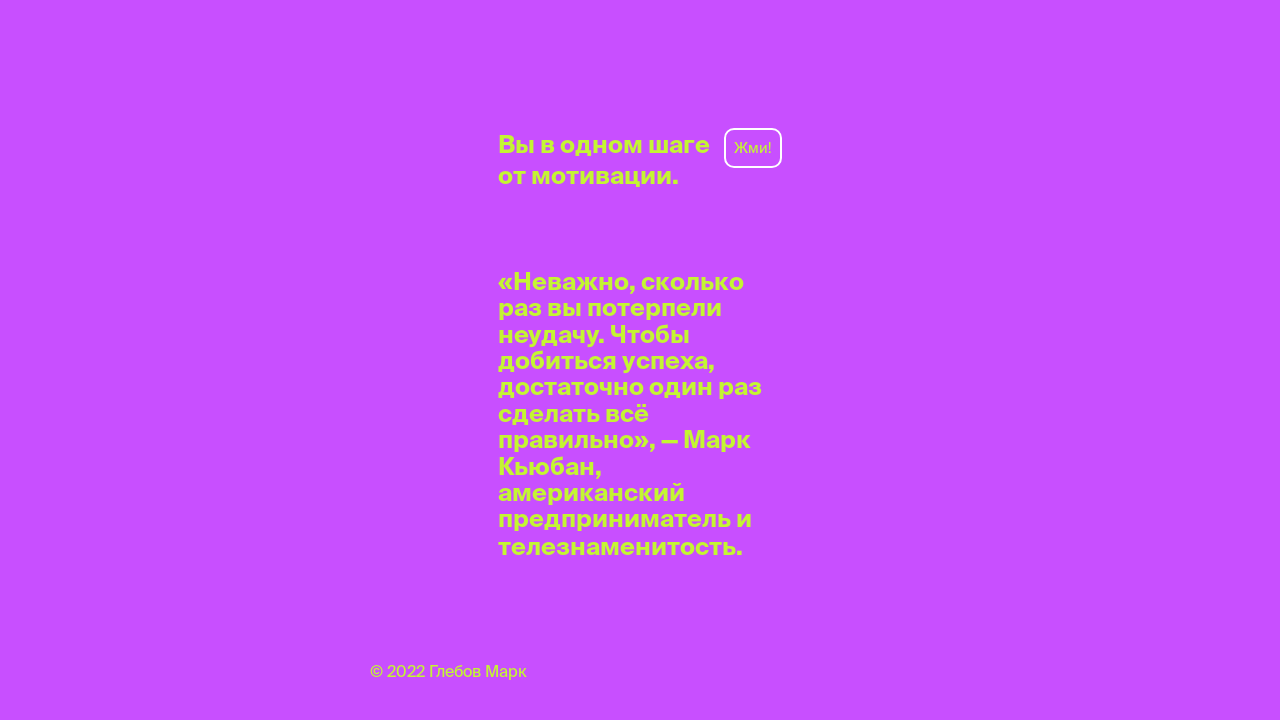

Enabled Network domain in CDP
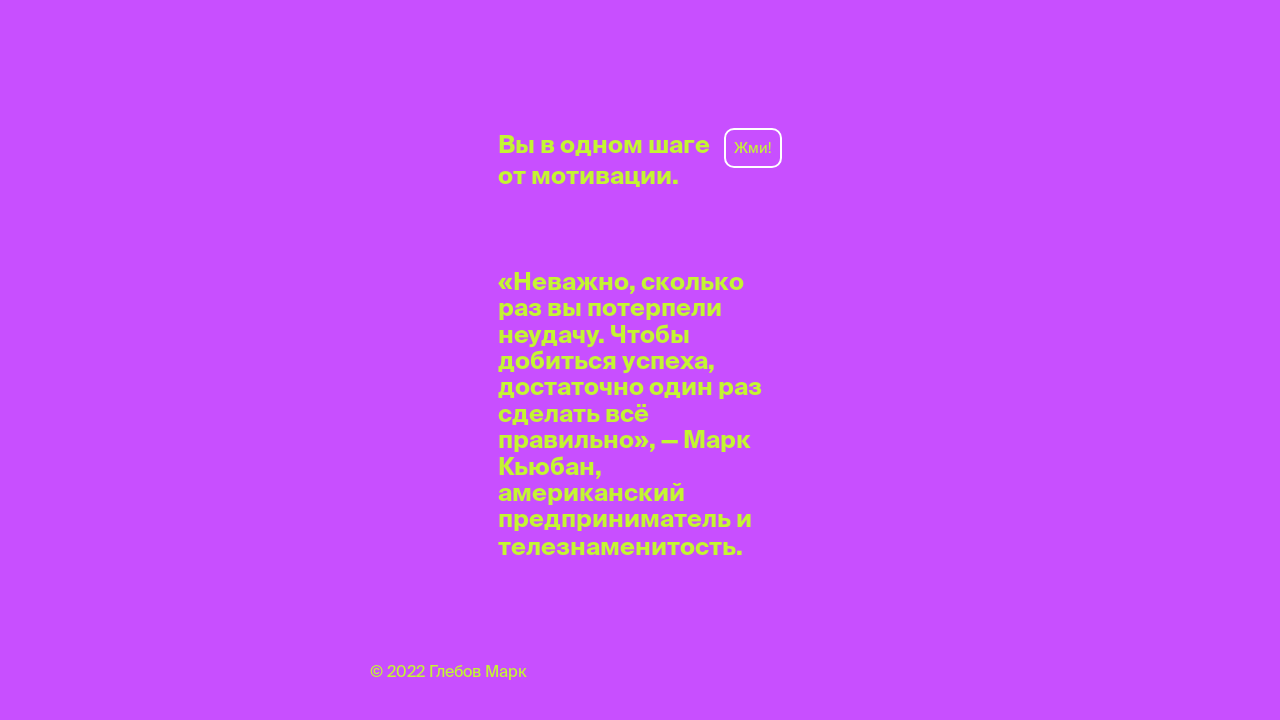

Configured network throttling to simulate slow 4G connection (512 KB/s download, 384 KB/s upload, 2000ms latency)
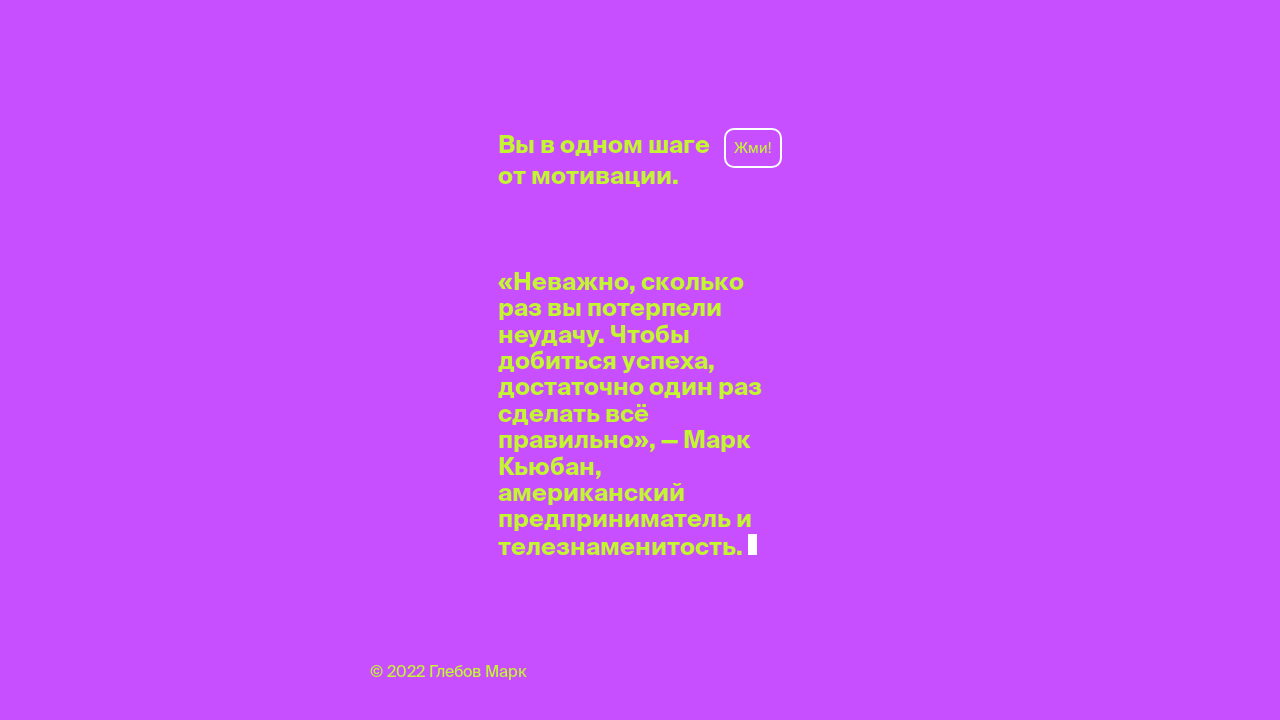

Reloaded page under throttled network conditions
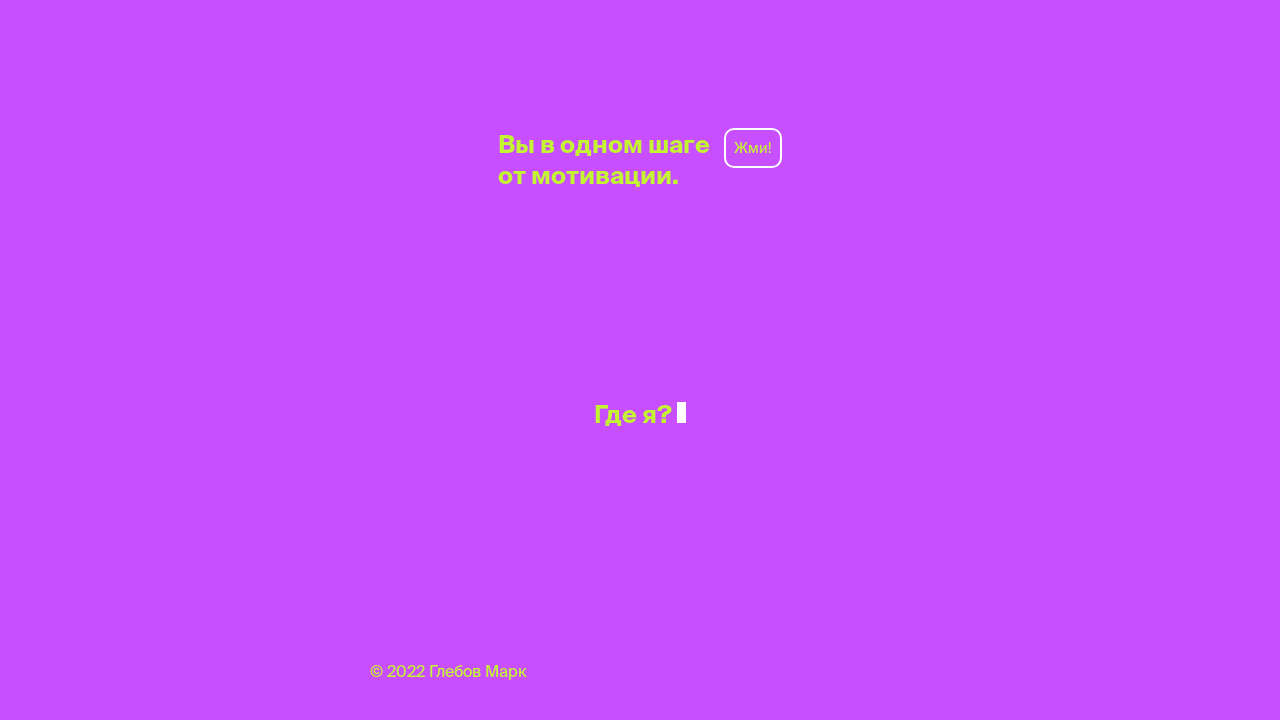

Phrase element became visible after page load under slow 4G conditions
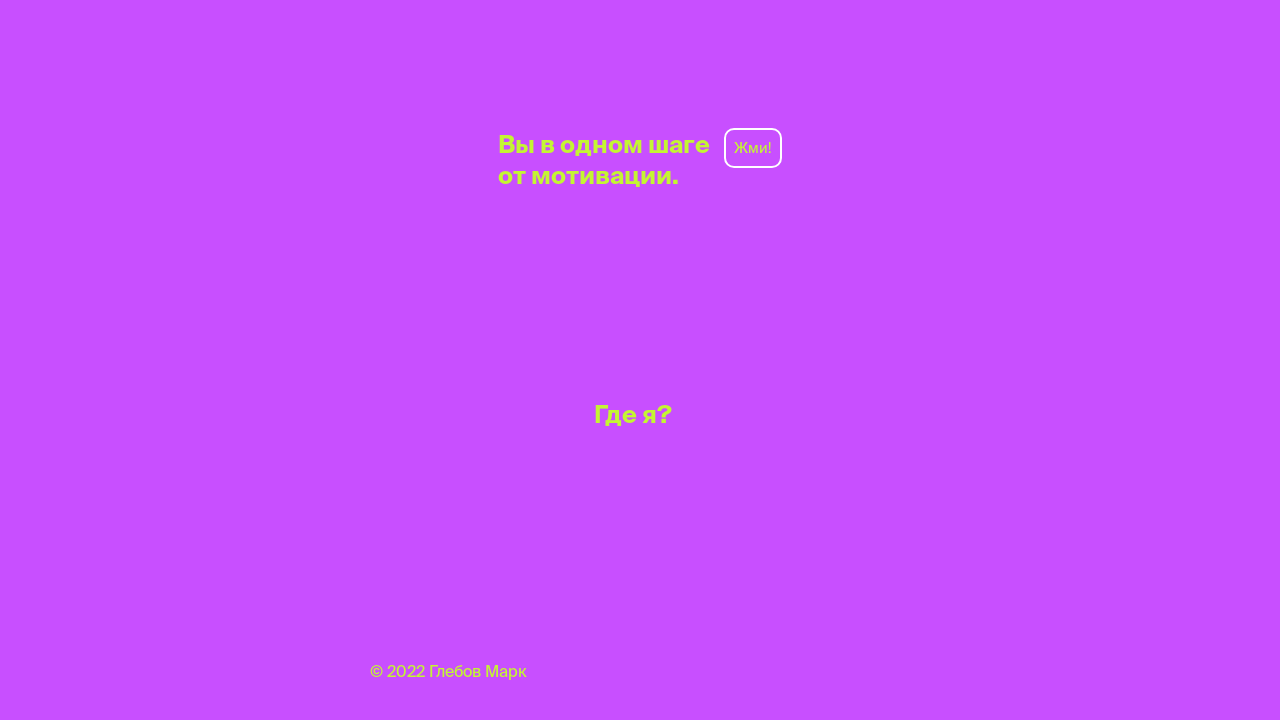

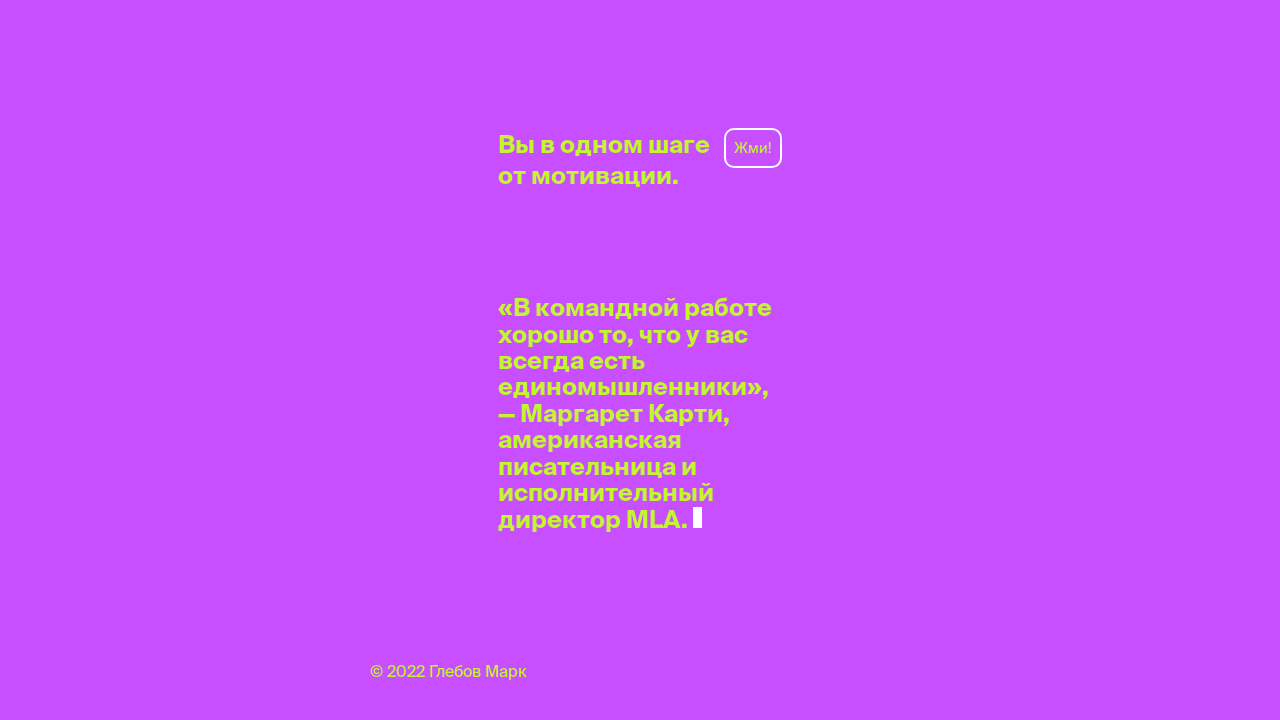